Tests username input field by entering text, clearing it, entering new text, and verifying the final value

Starting URL: https://testpages.herokuapp.com/styled/basic-html-form-test.html

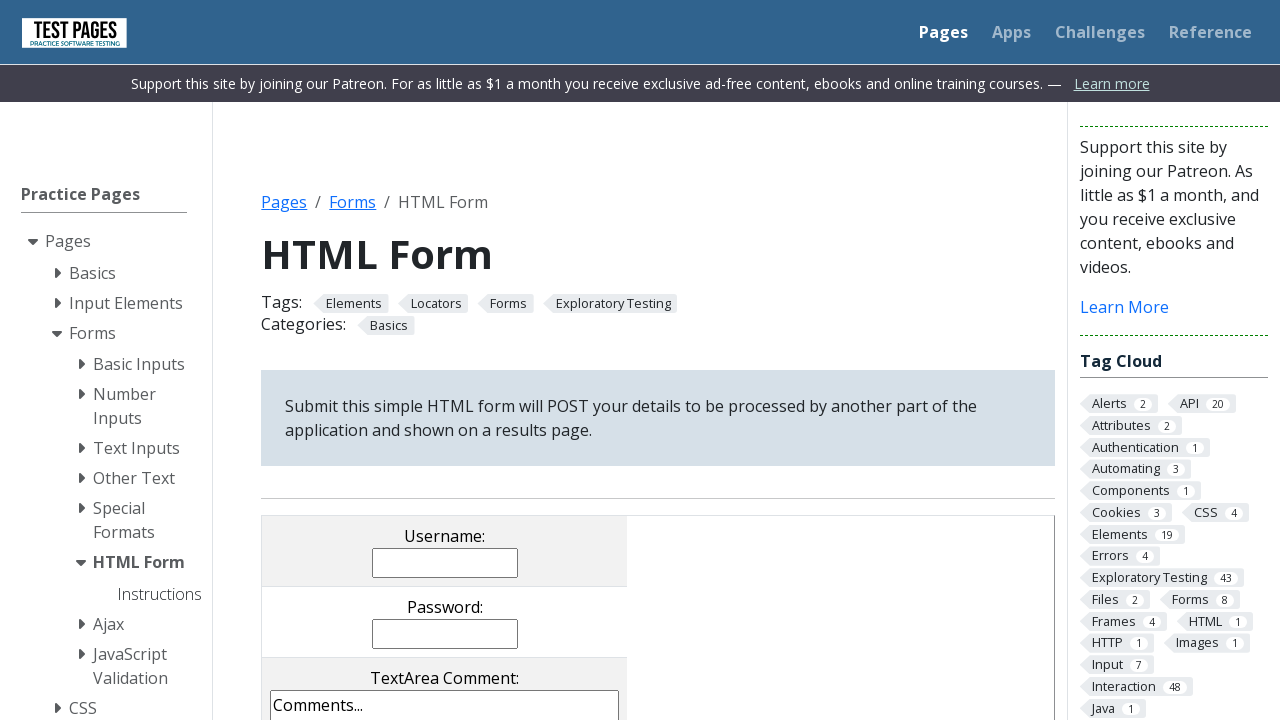

Filled username field with 'Hasan Sarıboğa' on input[name='username']
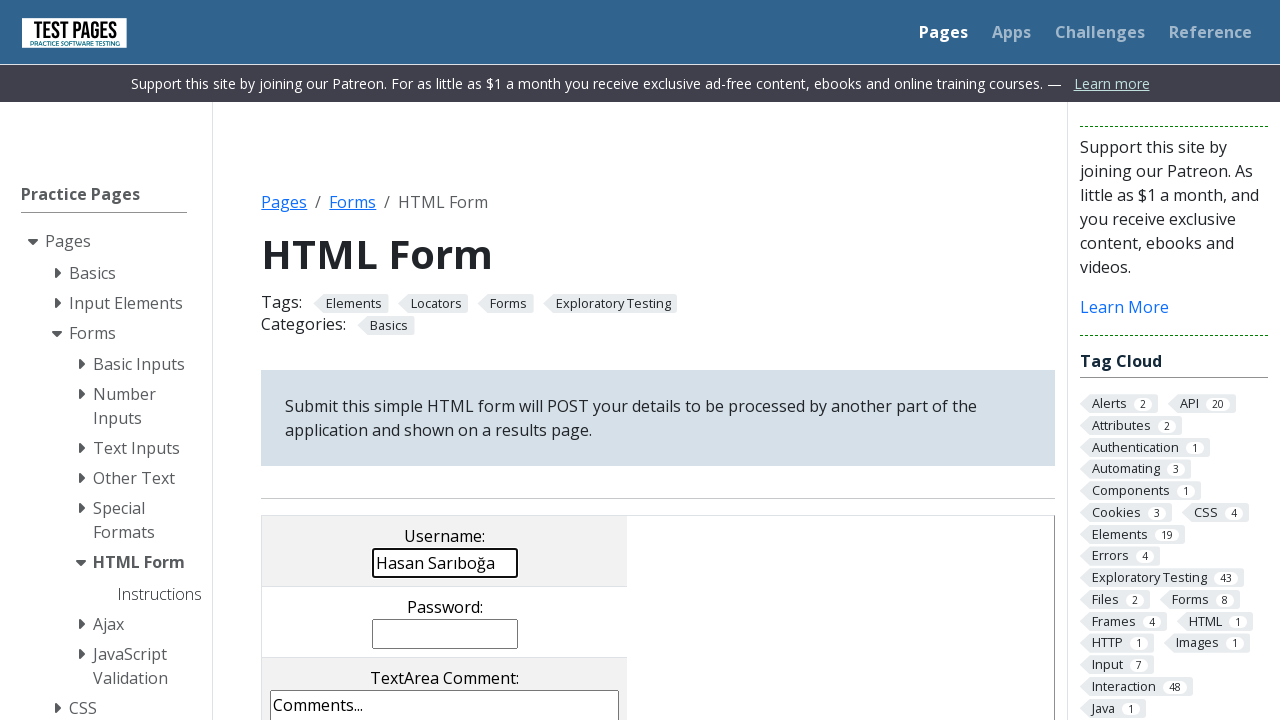

Cleared username field on input[name='username']
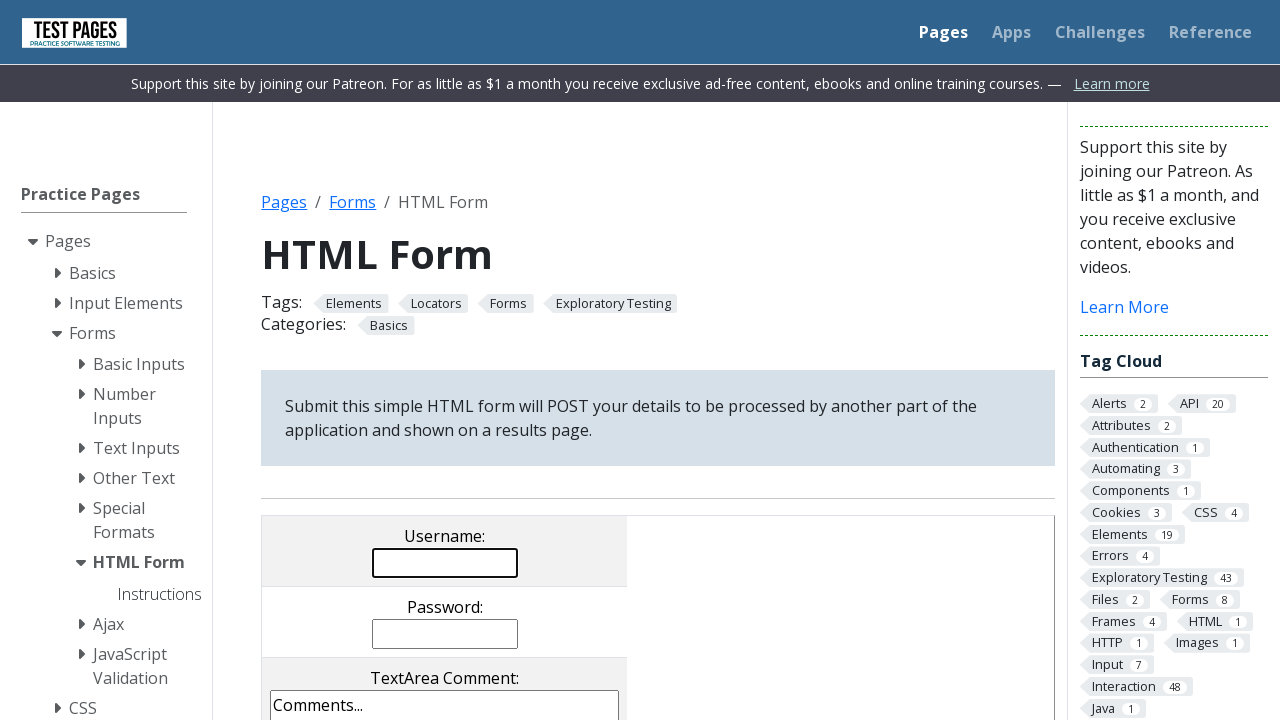

Filled username field with 'Melih Erol' on input[name='username']
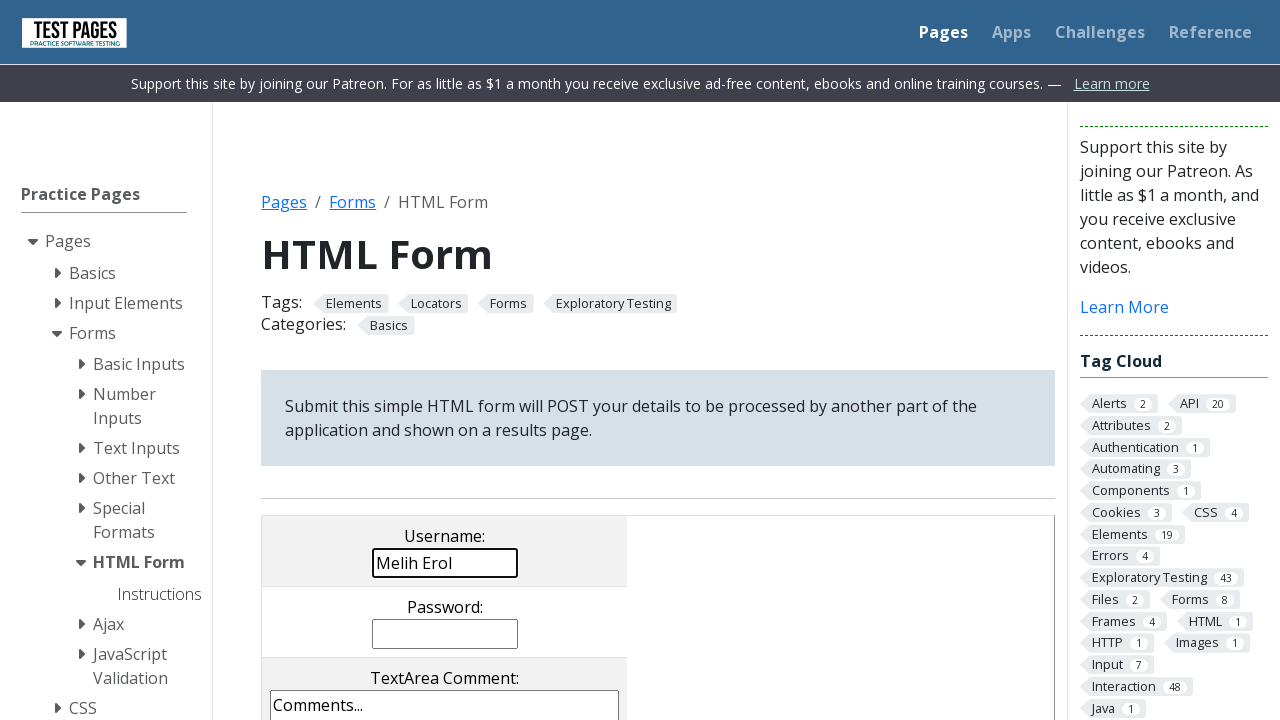

Retrieved username field value
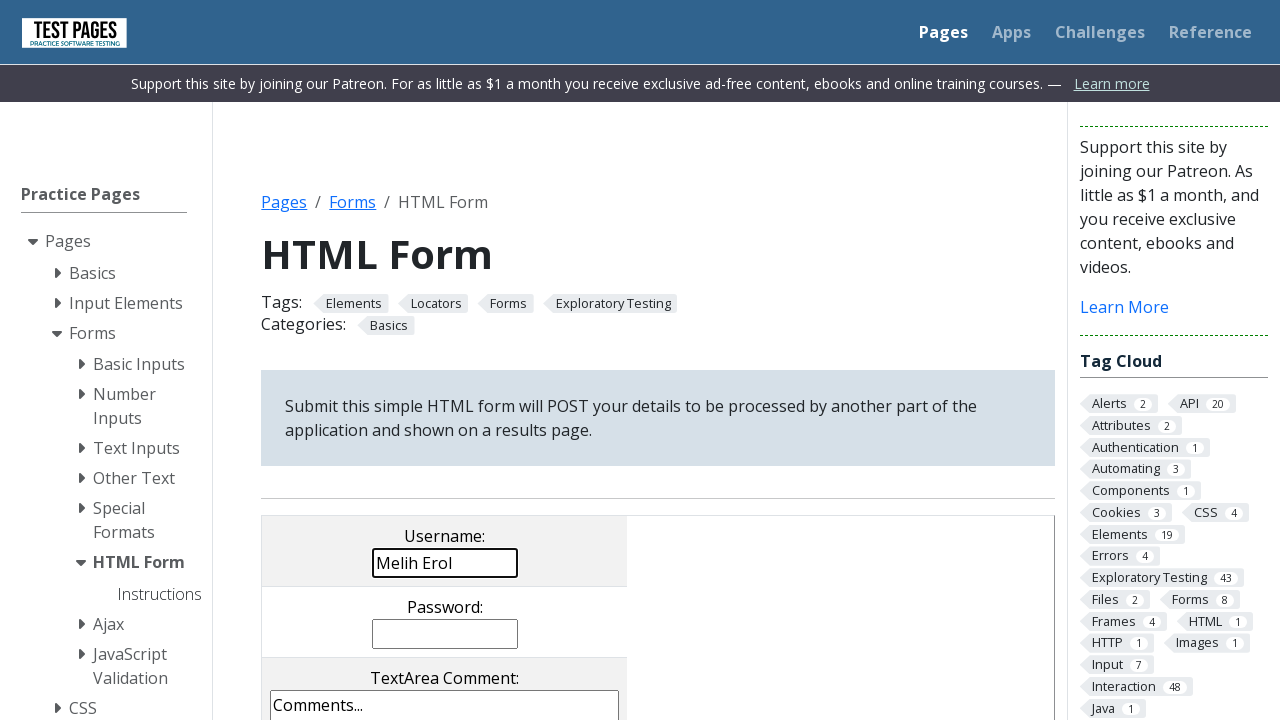

Verified username field contains 'Melih Erol'
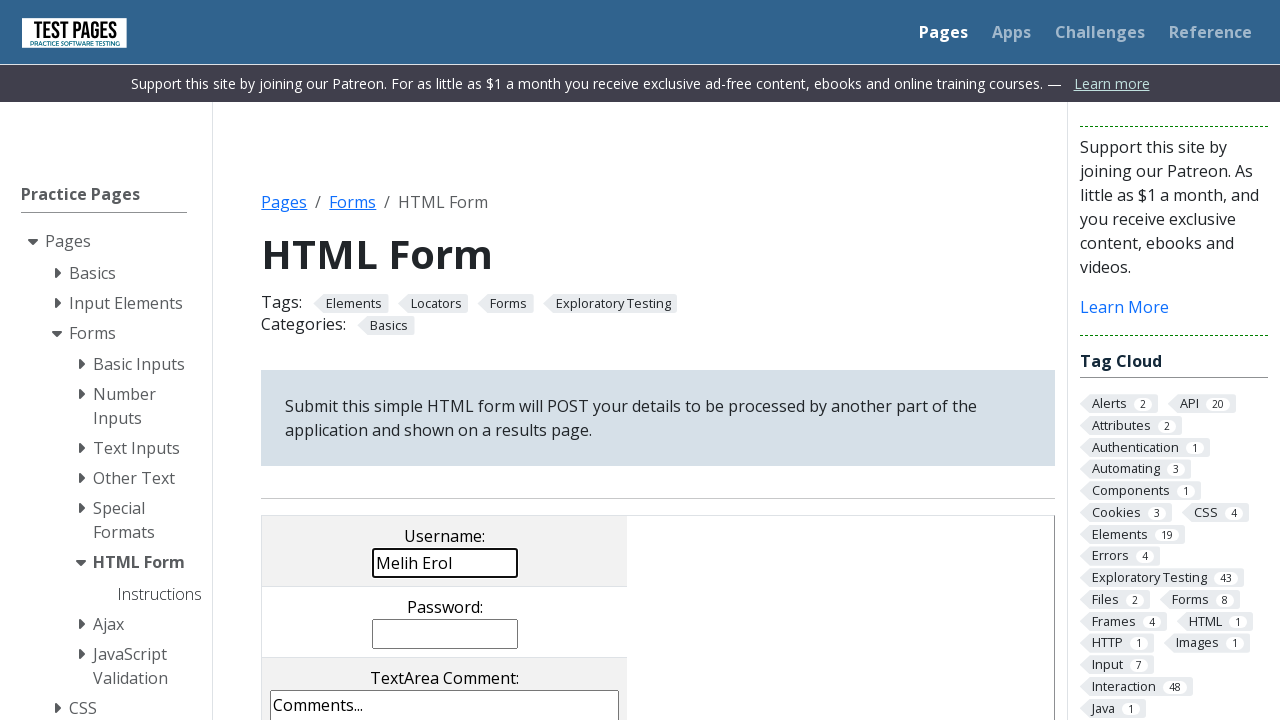

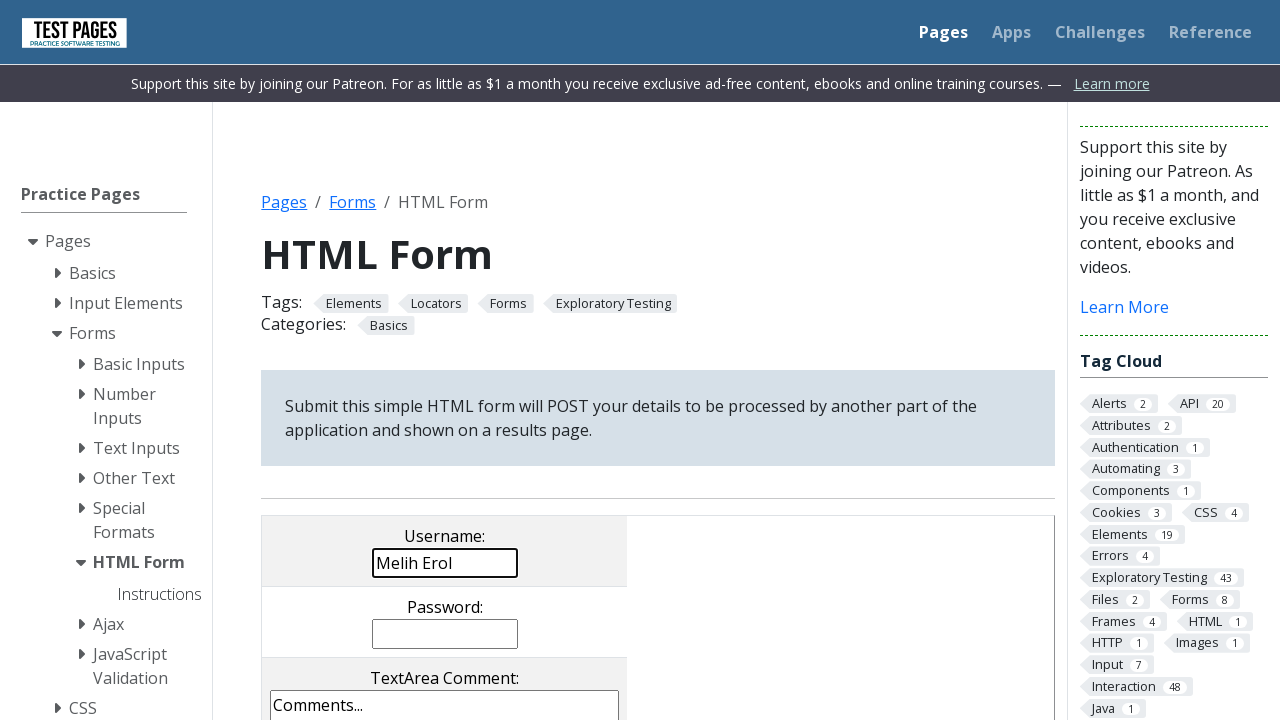